Tests navigation from the homepage to the registration page by clicking the registration link

Starting URL: https://qa.koel.app/

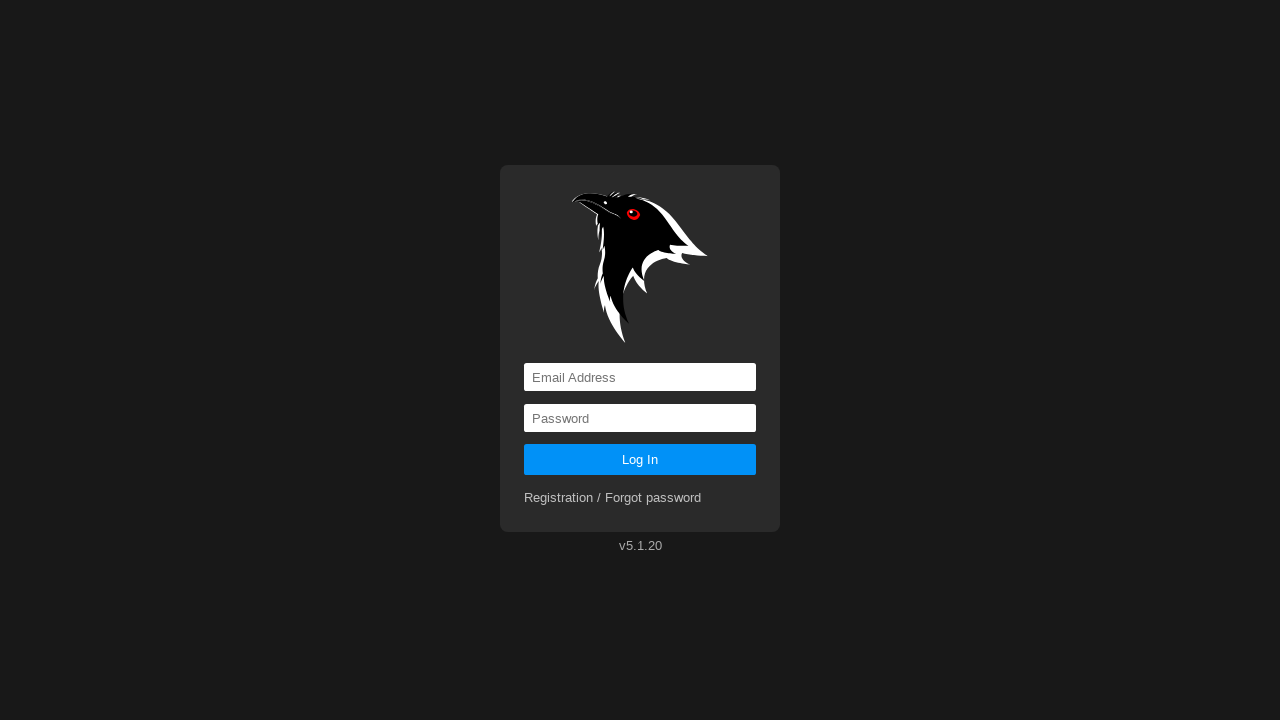

Clicked registration link at (613, 498) on a[href='registration']
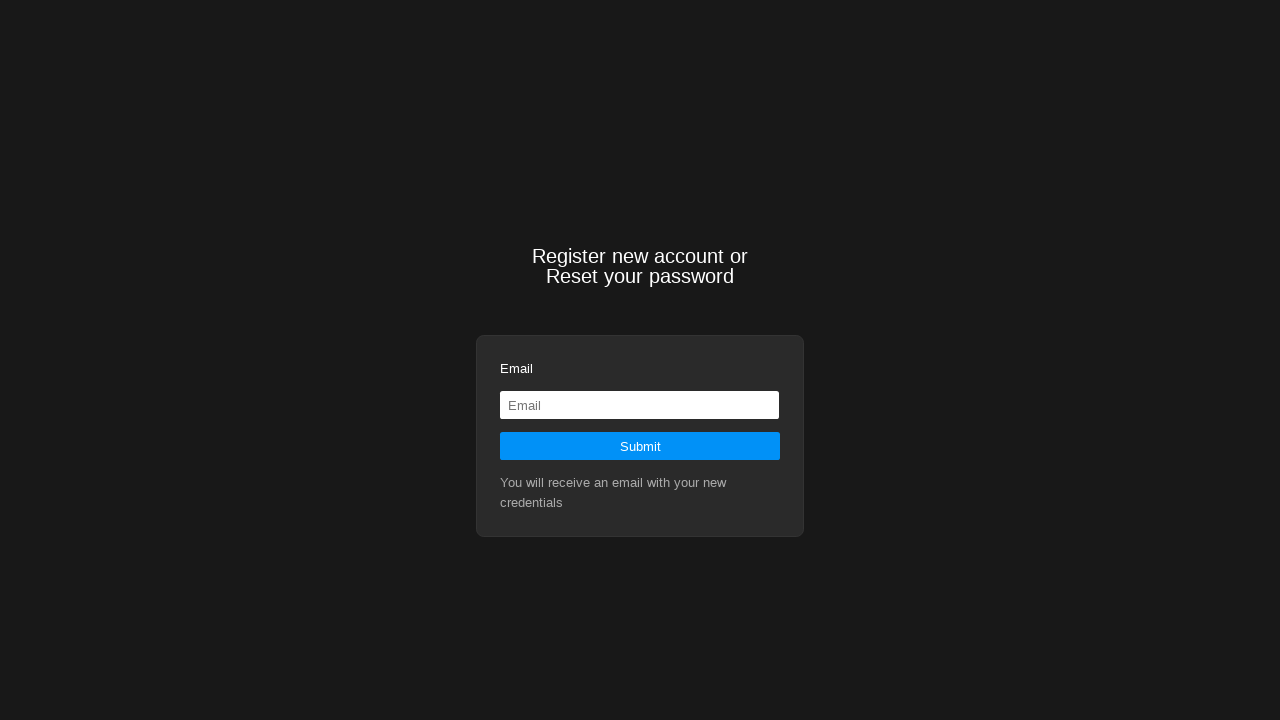

Waited for navigation to registration page
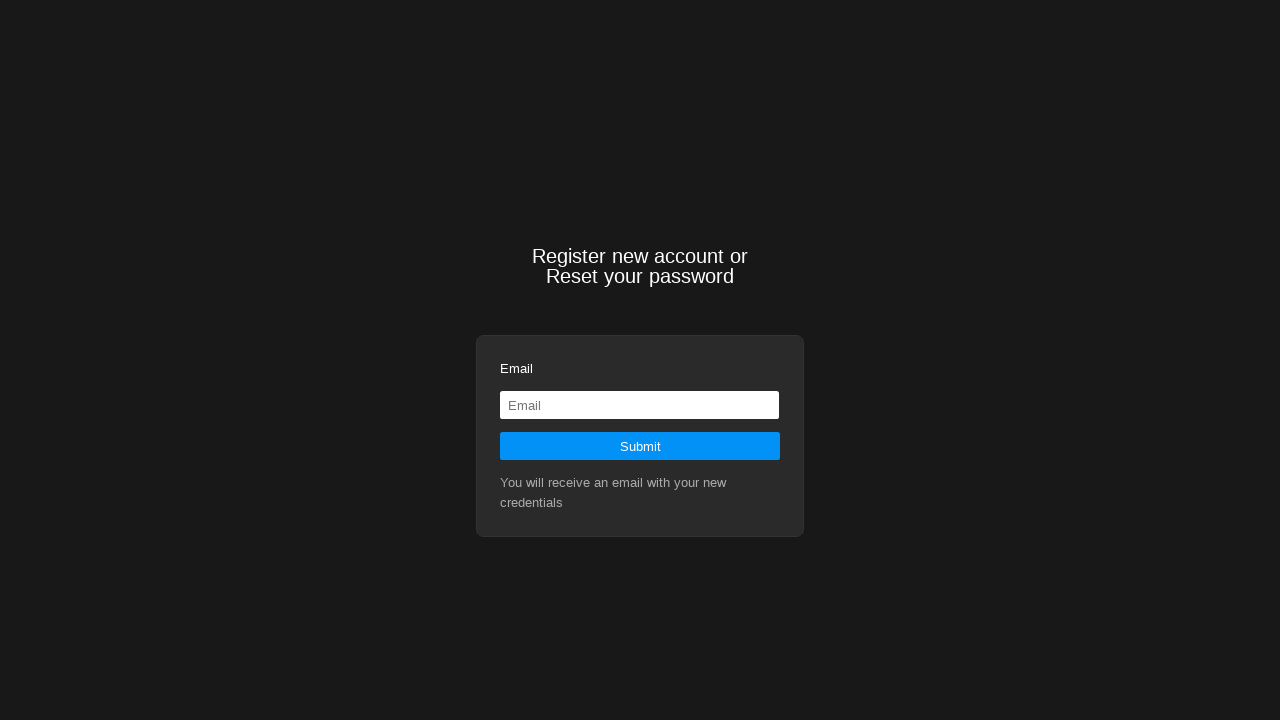

Verified URL is https://qa.koel.app/registration
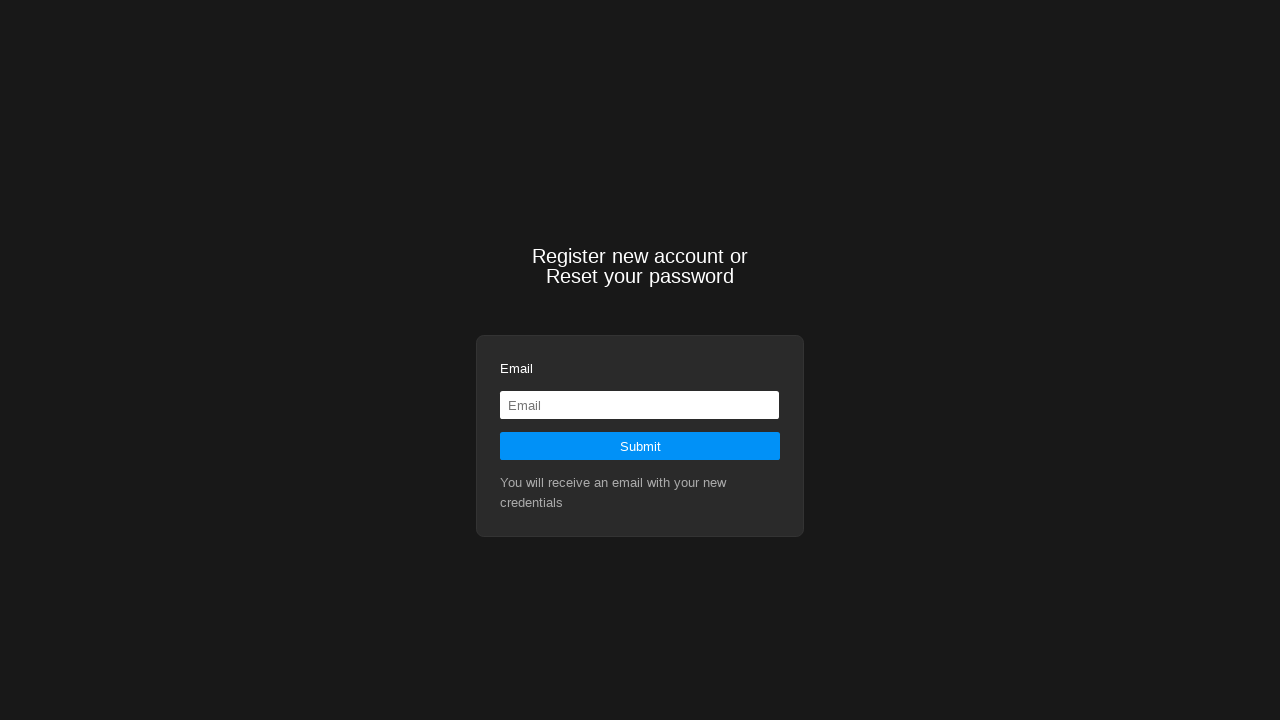

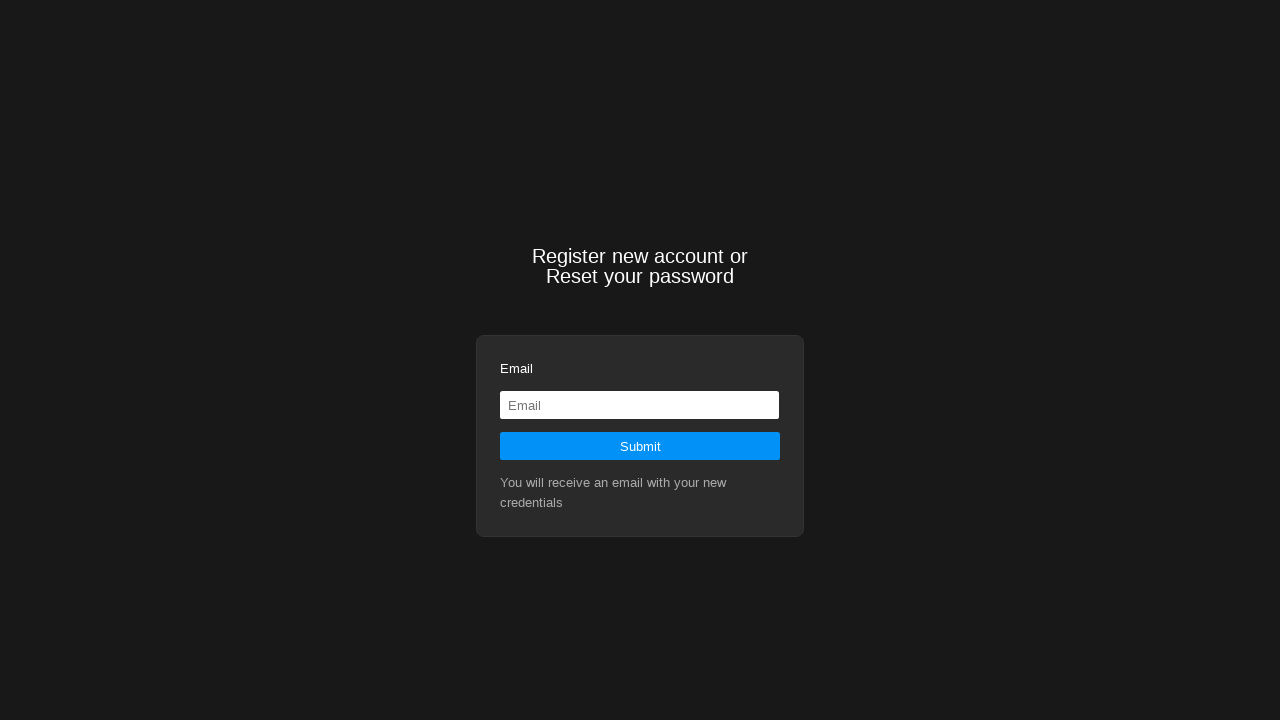